Tests searching for a location by coordinates in the History Bulk feature

Starting URL: https://home.openweathermap.org/marketplace

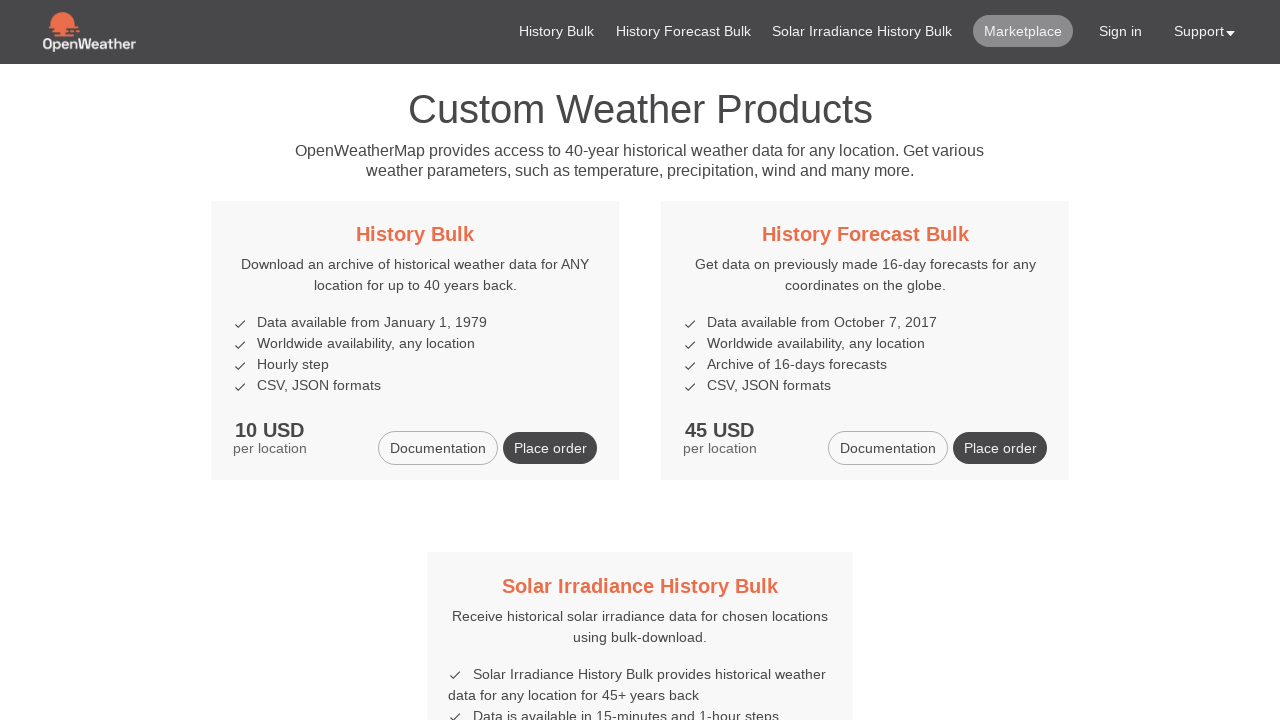

Navigated to OpenWeatherMap marketplace
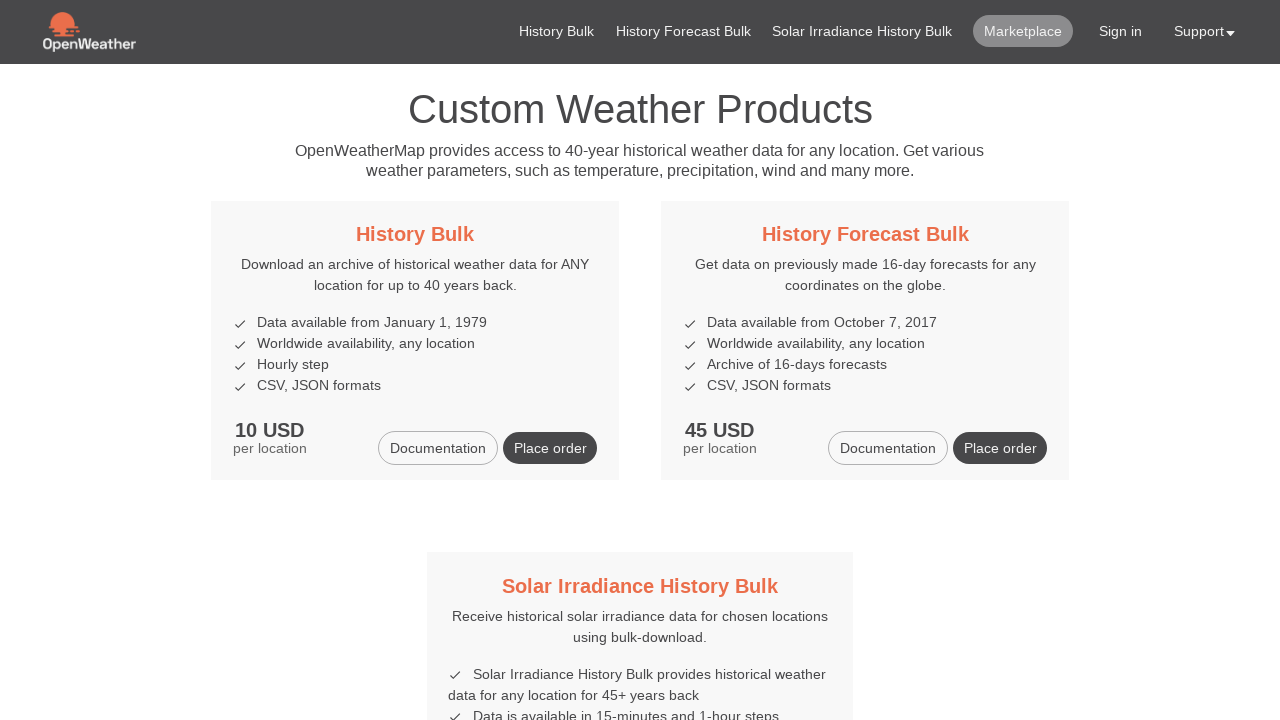

Clicked on History Bulk title at (415, 234) on xpath=//h5/a[contains(text(), 'History Bulk')]
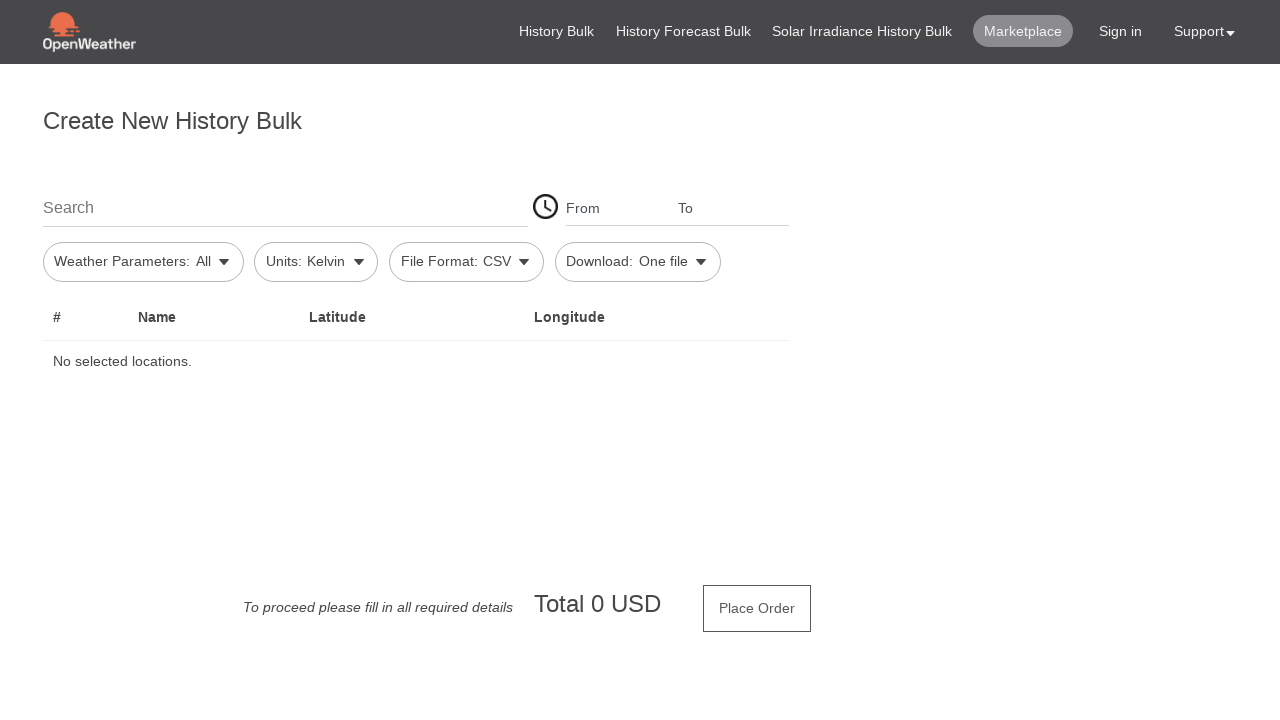

Clicked search location field at (285, 207) on #firstSearch
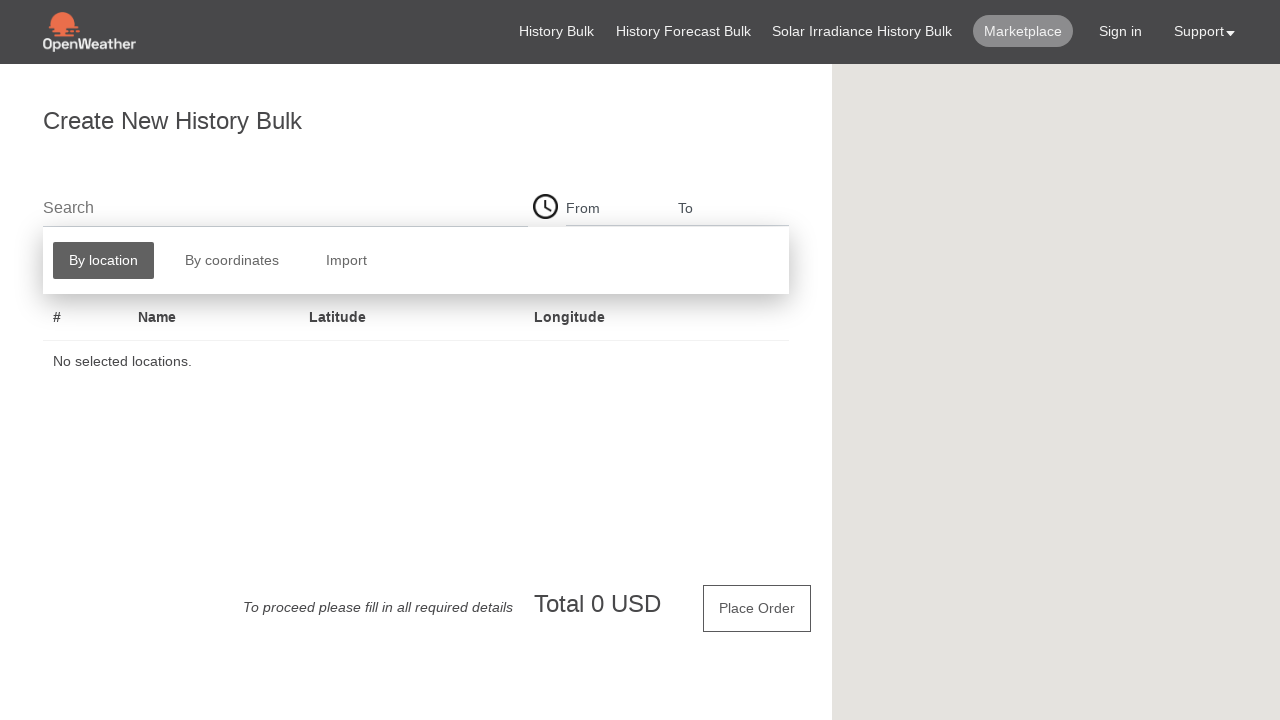

Clicked 'By coordinates' button at (232, 261) on xpath=//button[contains(text(), 'By coordinates')]
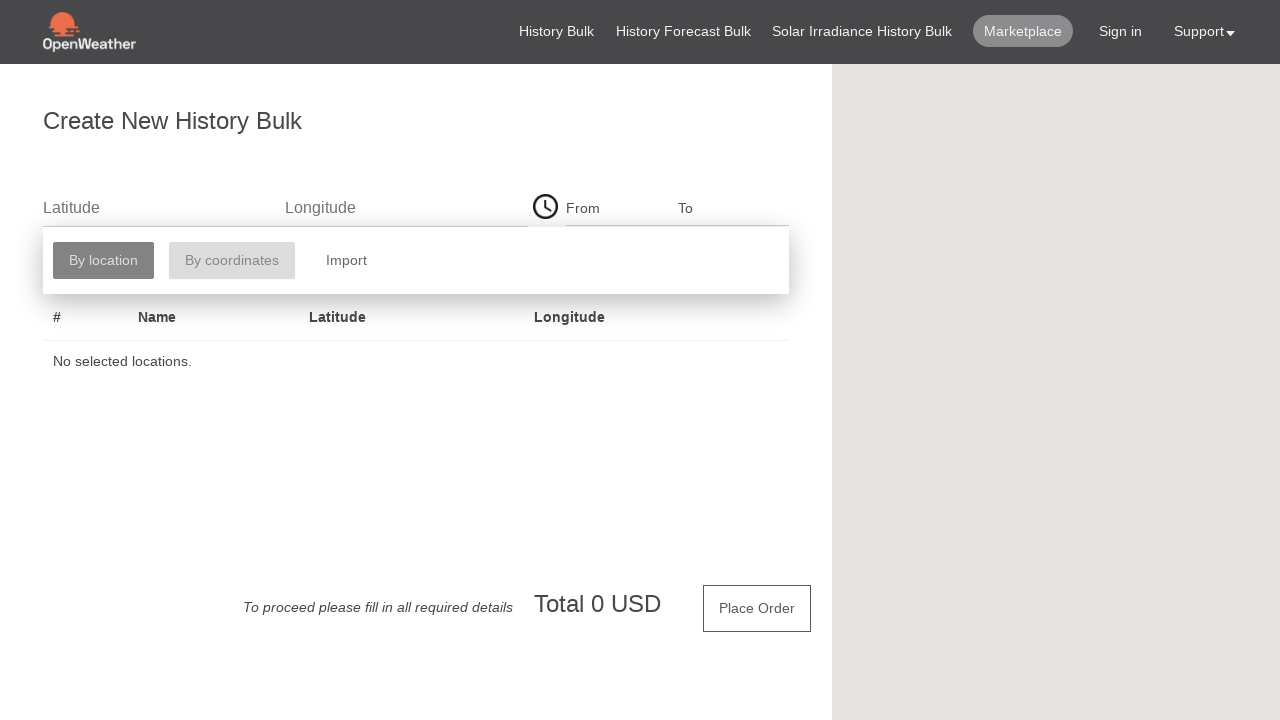

Filled latitude field with '55.755826' on //input[@placeholder='Latitude']
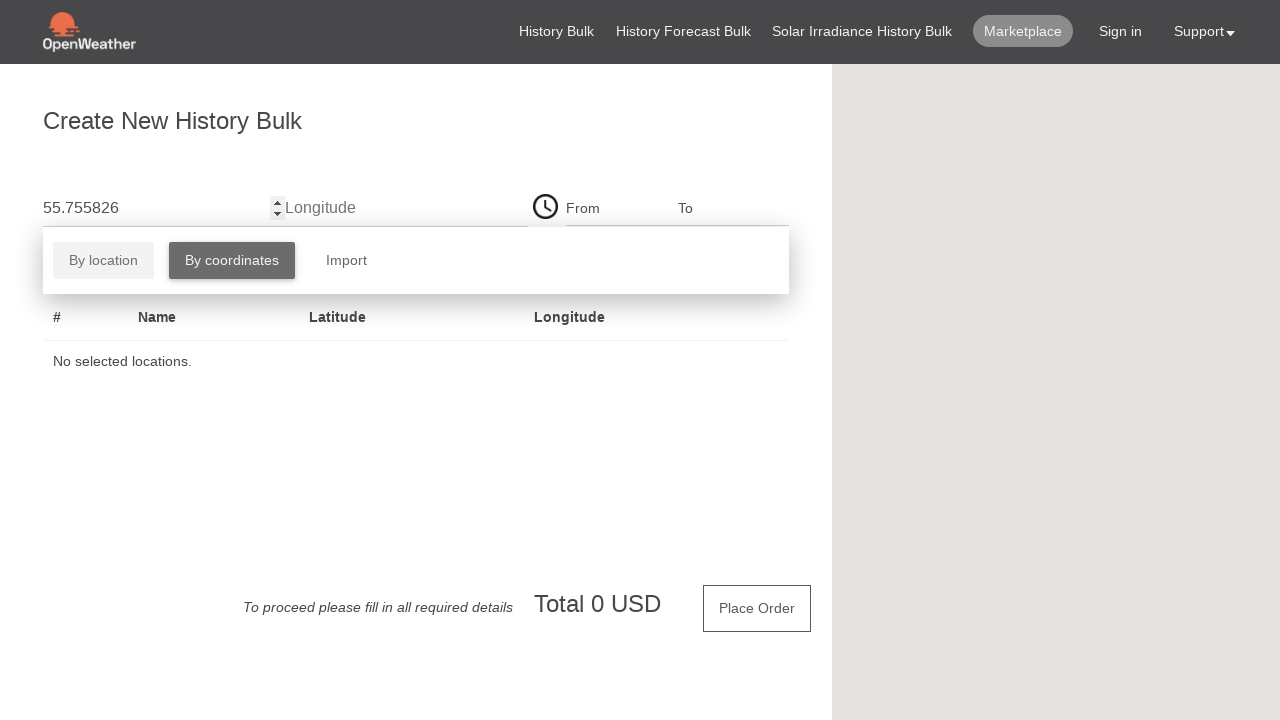

Filled longitude field with '37.61173' on //input[@placeholder='Longitude']
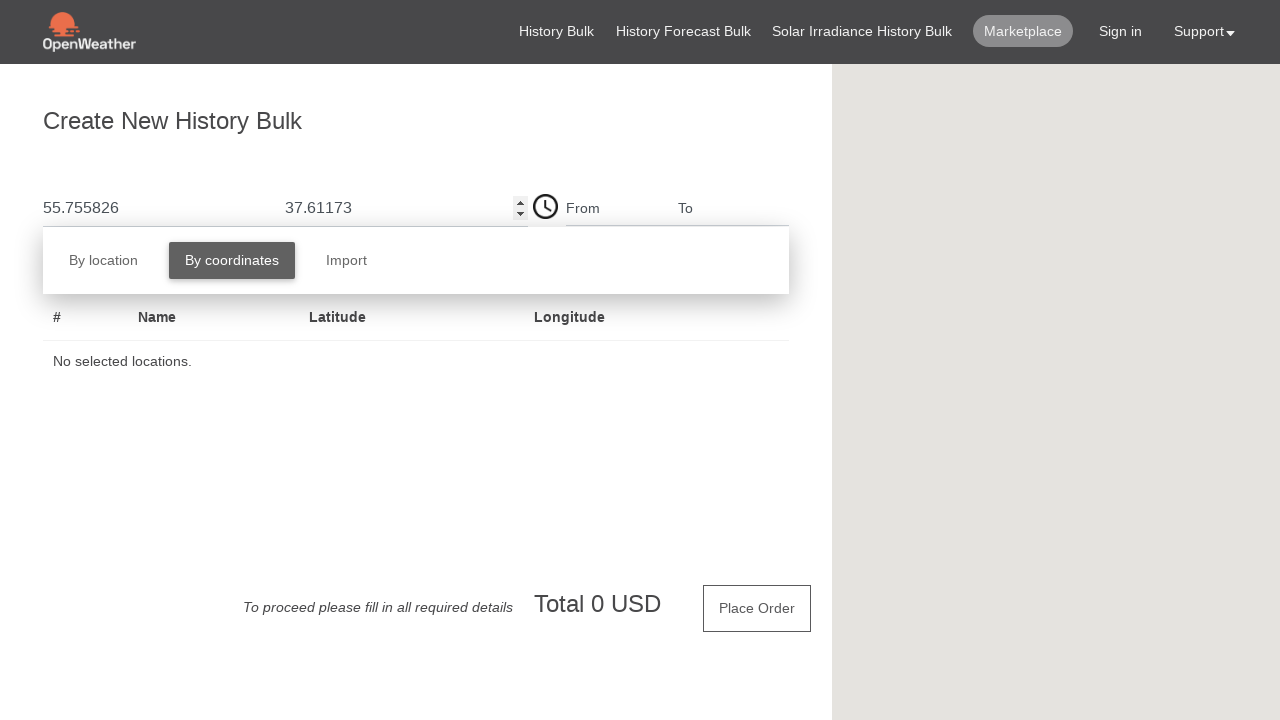

Pressed Enter to search coordinates
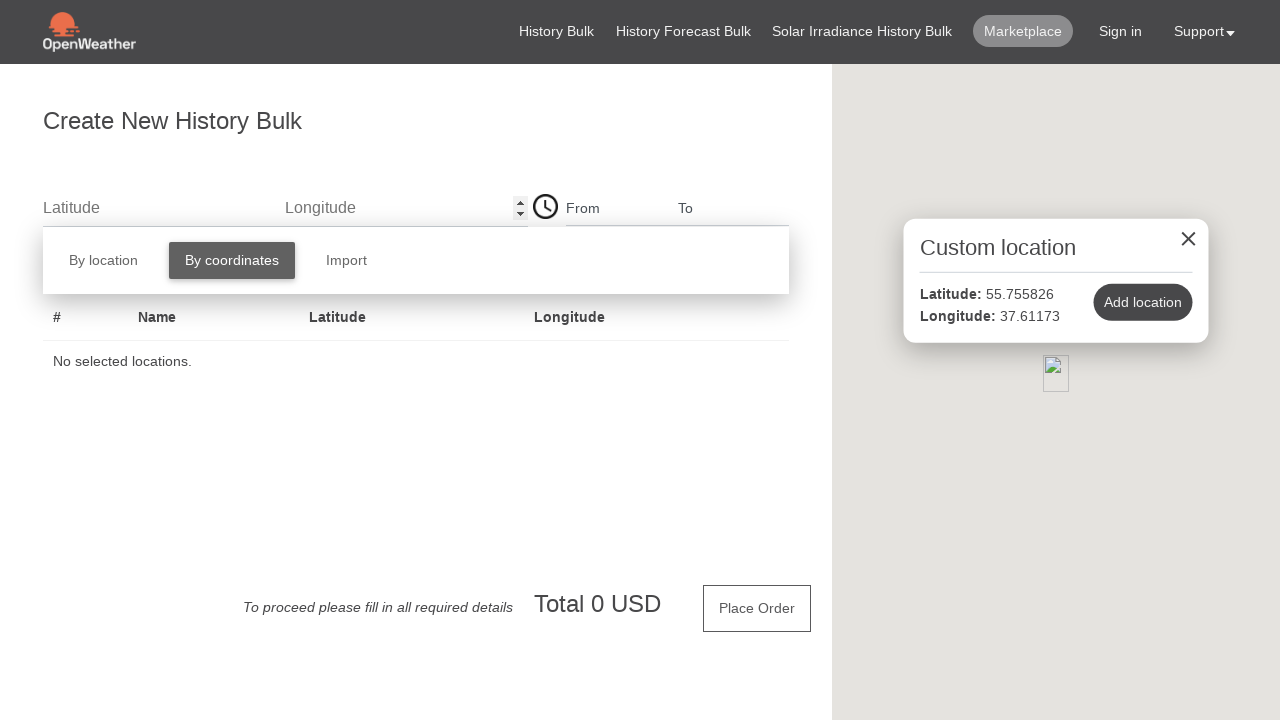

Located latitude element on map
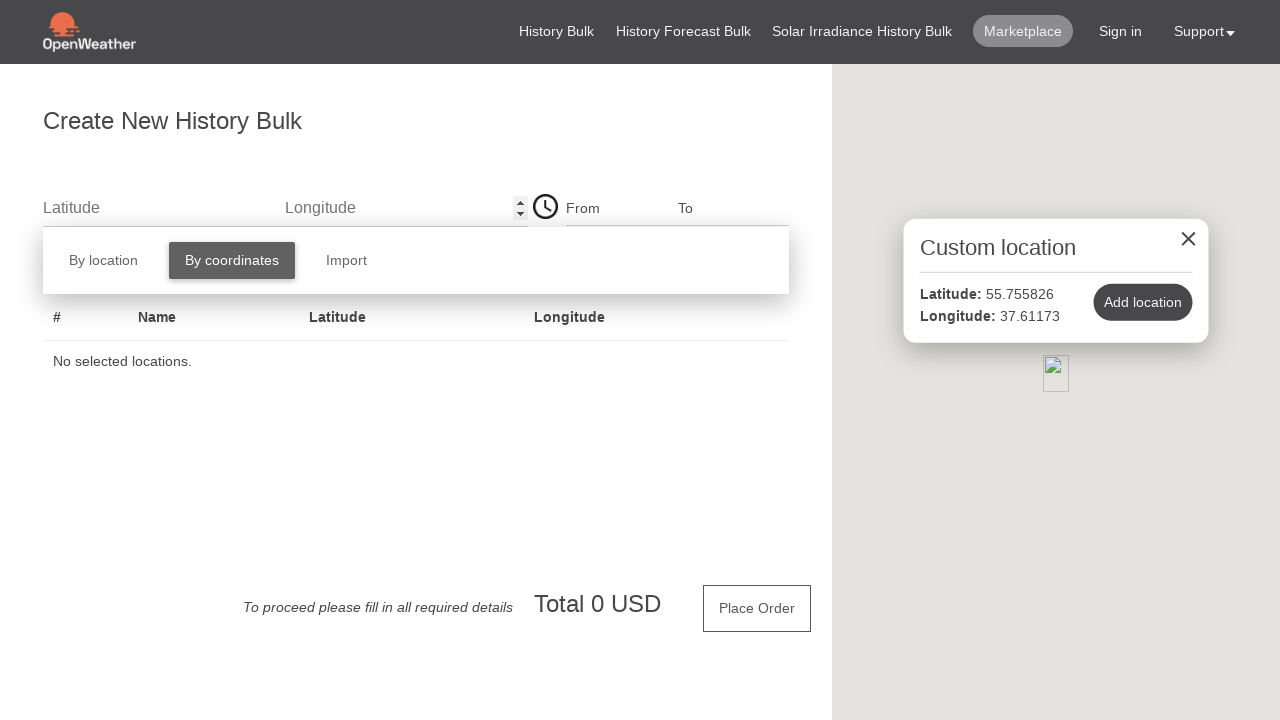

Located longitude element on map
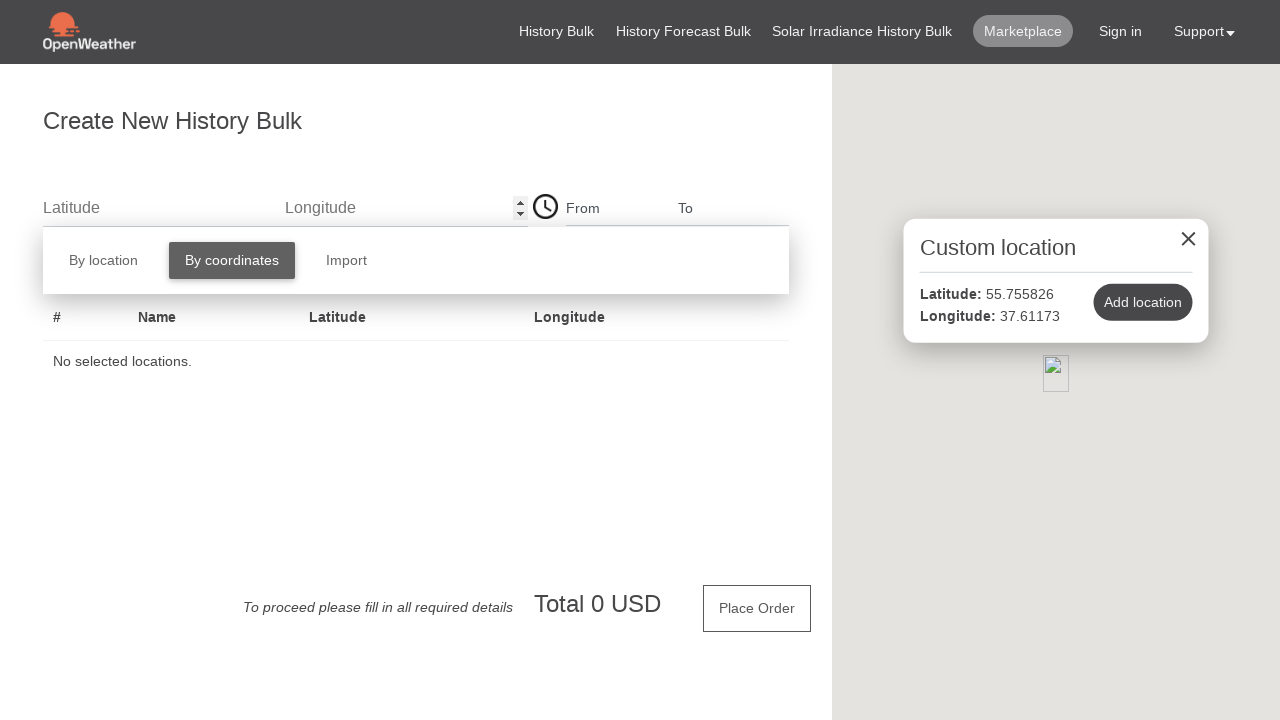

Verified latitude '55.755826' displayed on map
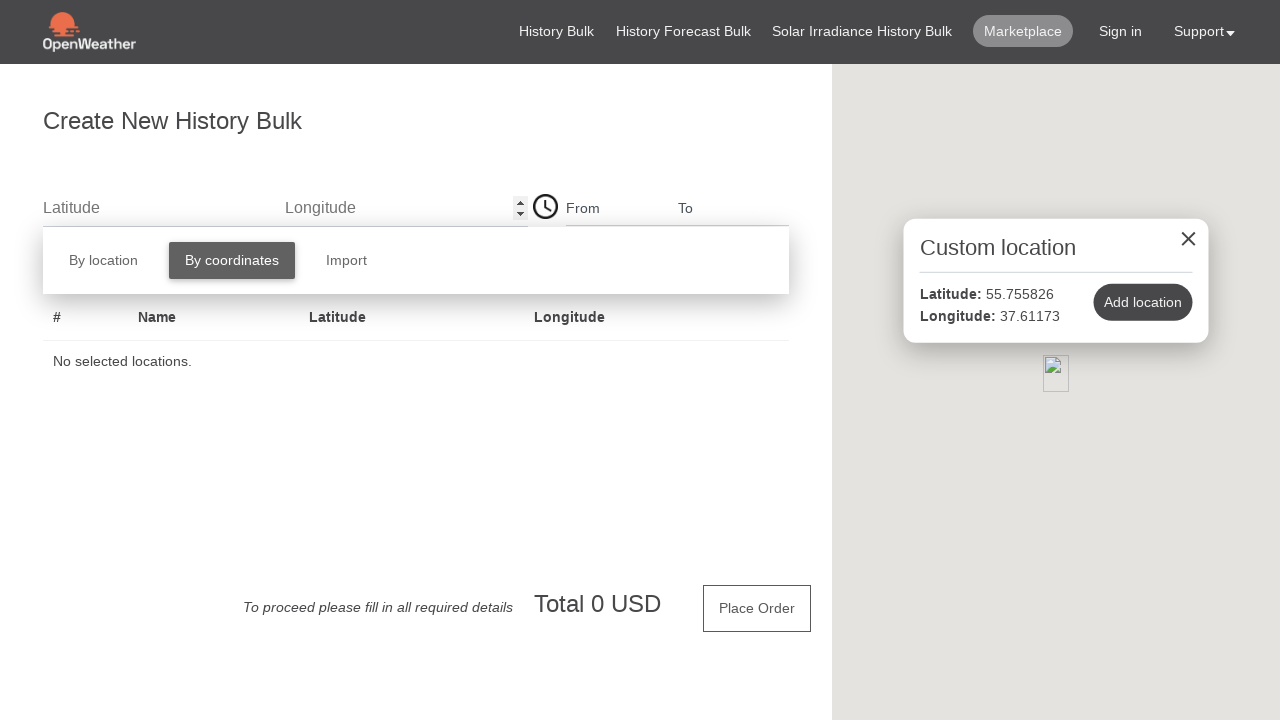

Verified longitude '37.61173' displayed on map
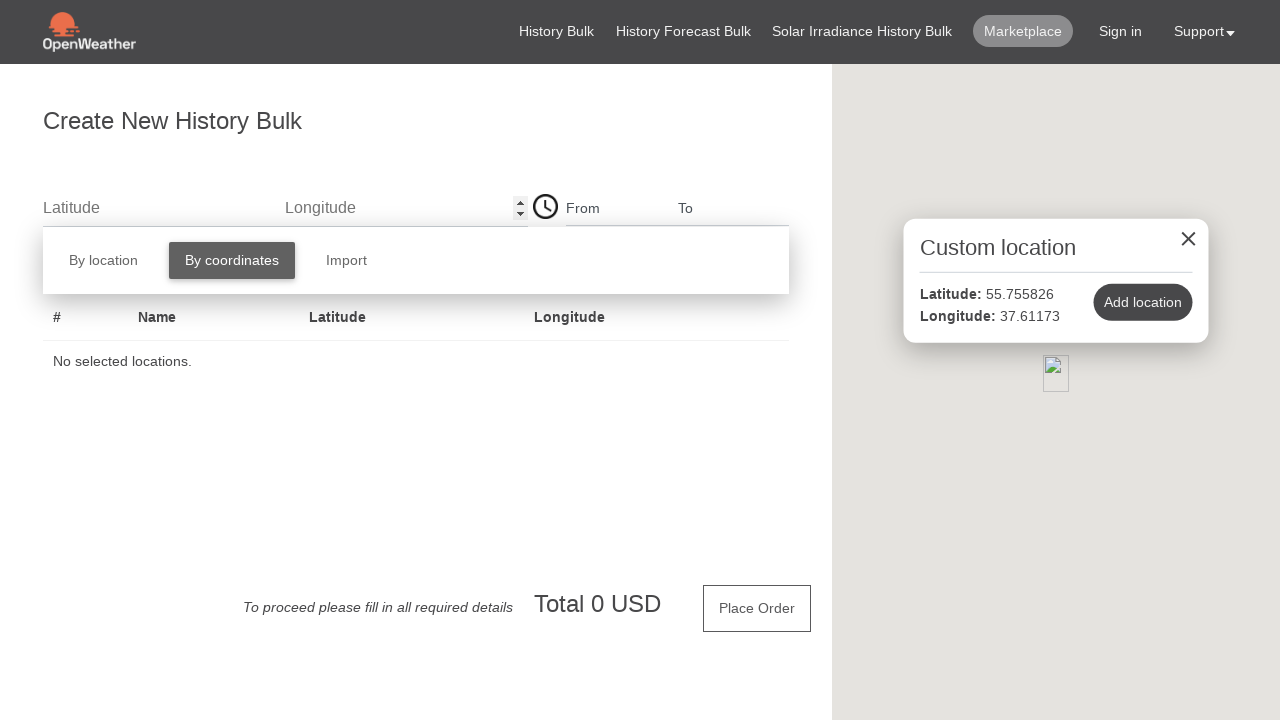

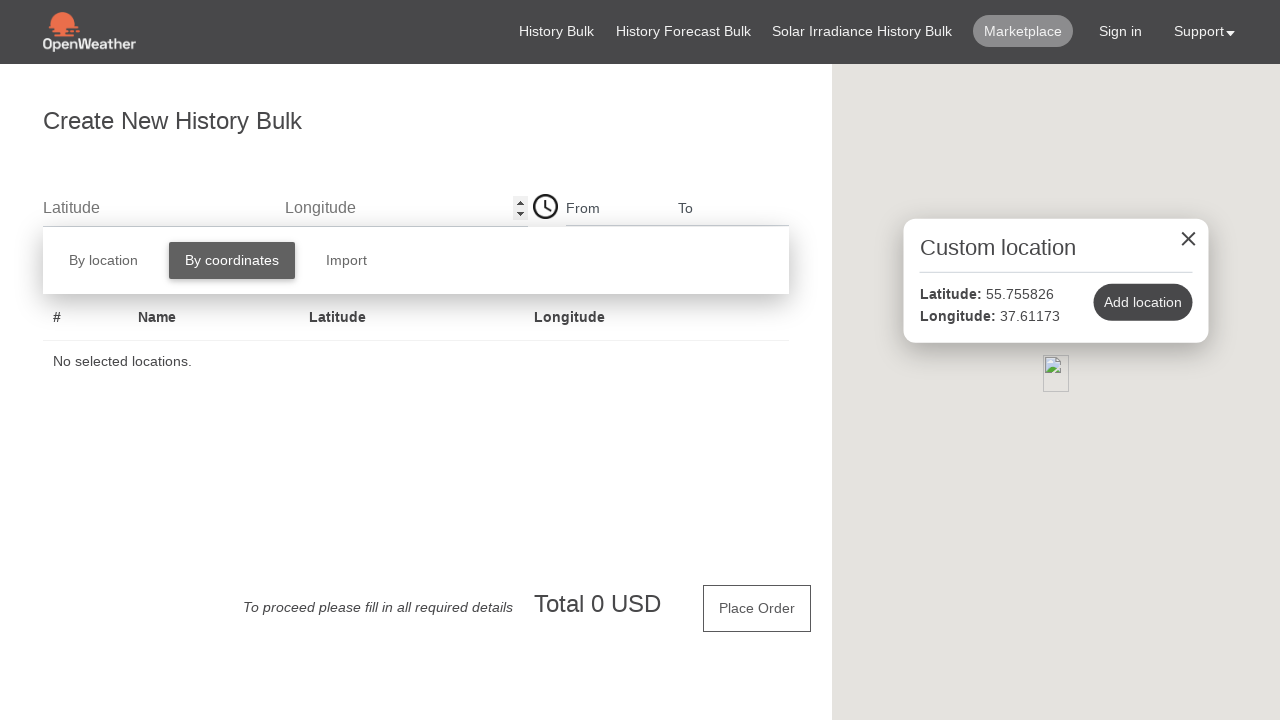